Tests navigation to Python homepage, prints the URL, confirms page load, and searches for "asserts"

Starting URL: https://www.python.org/

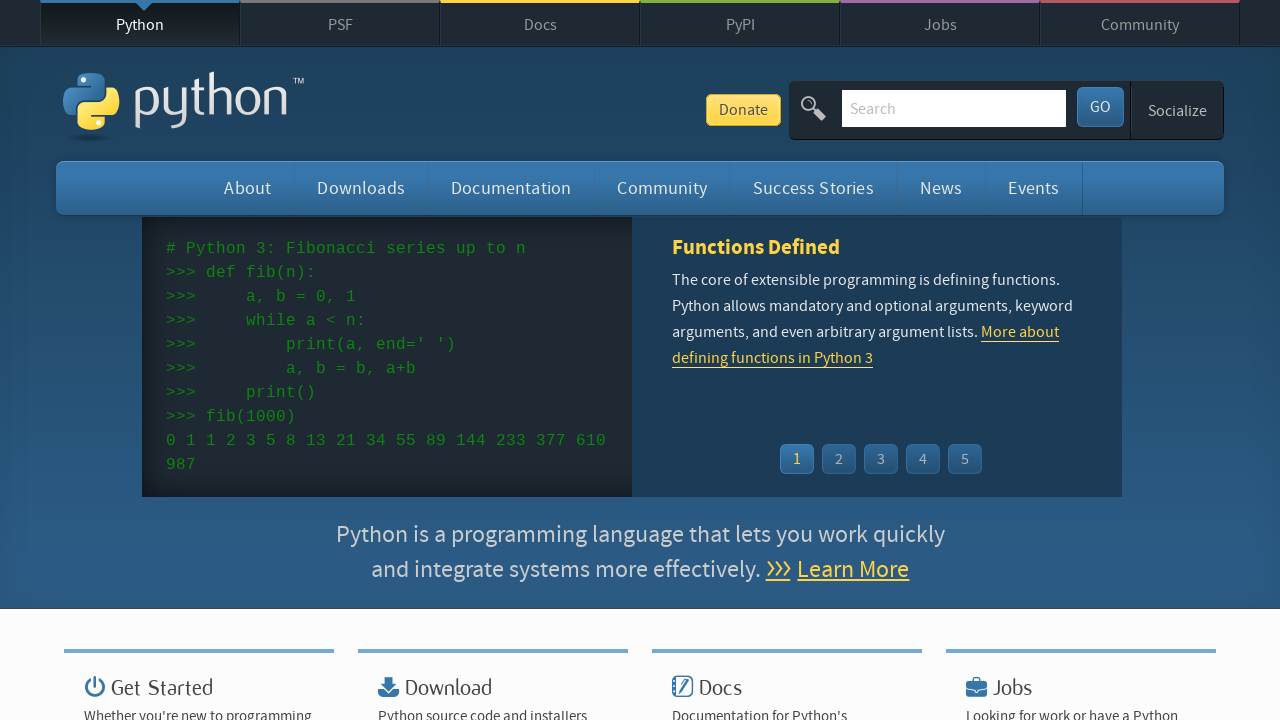

Waited for page body to load
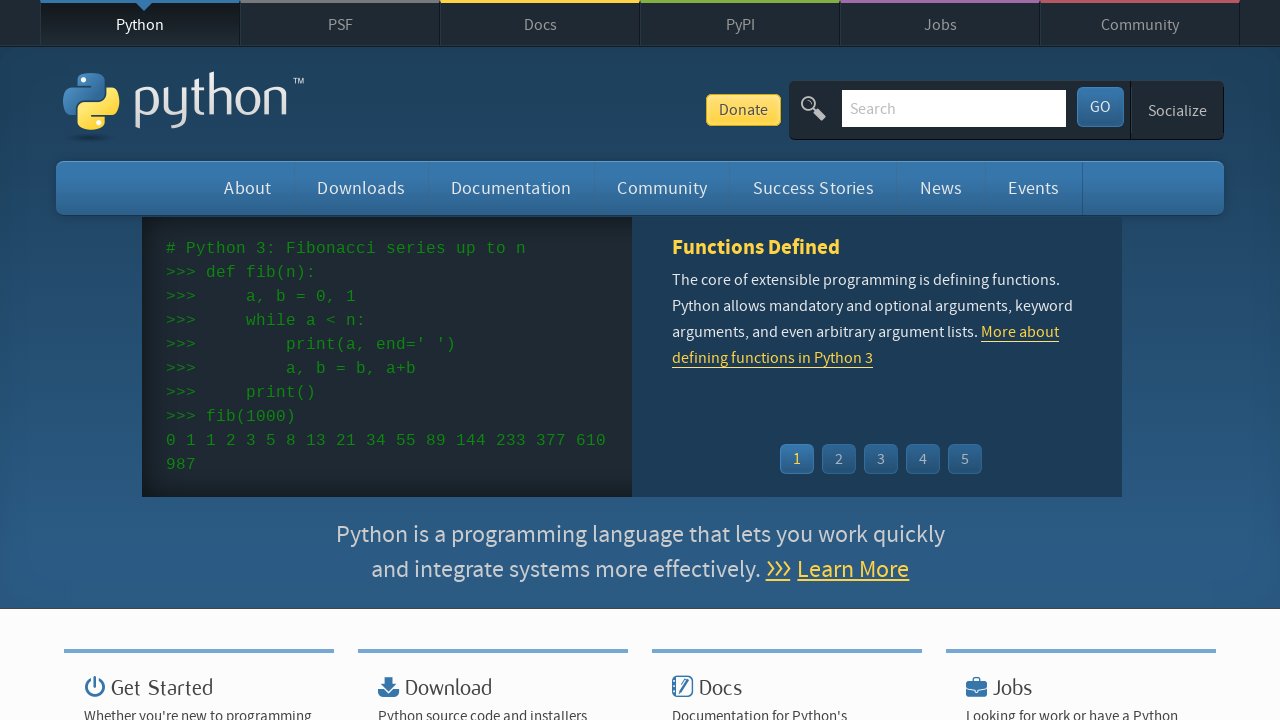

Filled search field with 'asserts' on #id-search-field
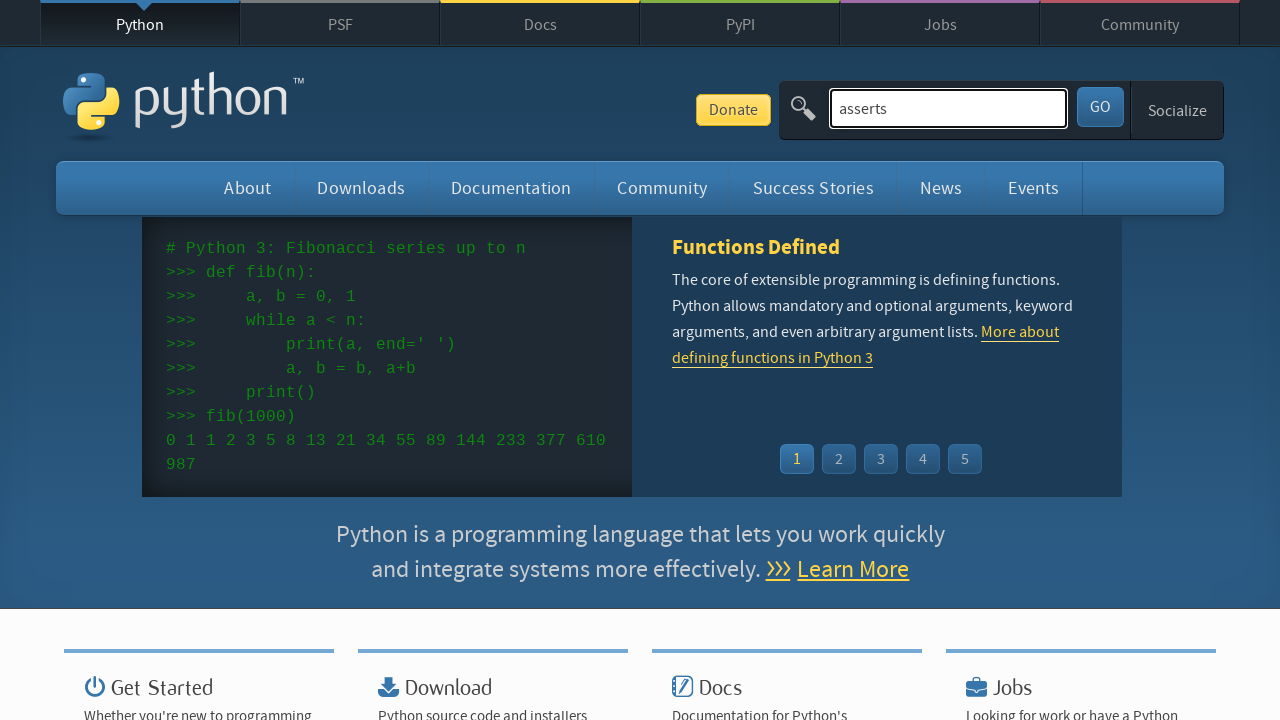

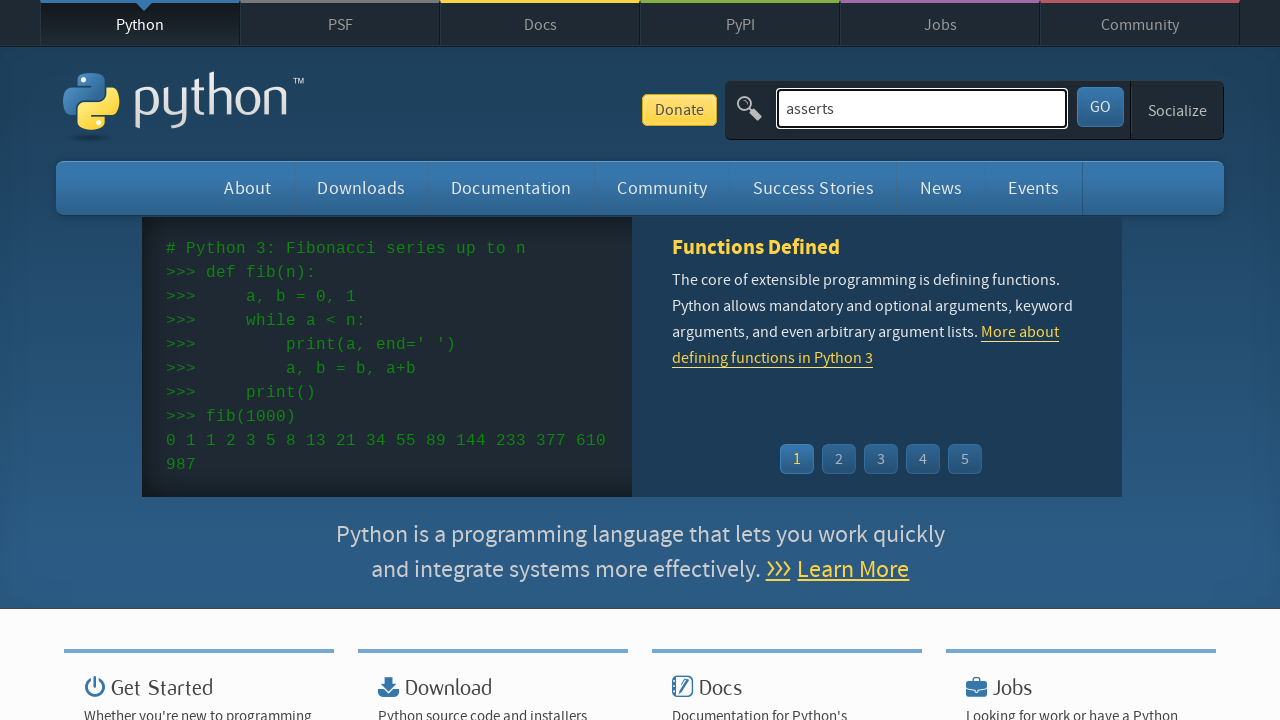